Tests the alert functionality on an automation practice page by filling a name field, clicking a confirm button, and accepting the alert dialog

Starting URL: https://rahulshettyacademy.com/AutomationPractice/

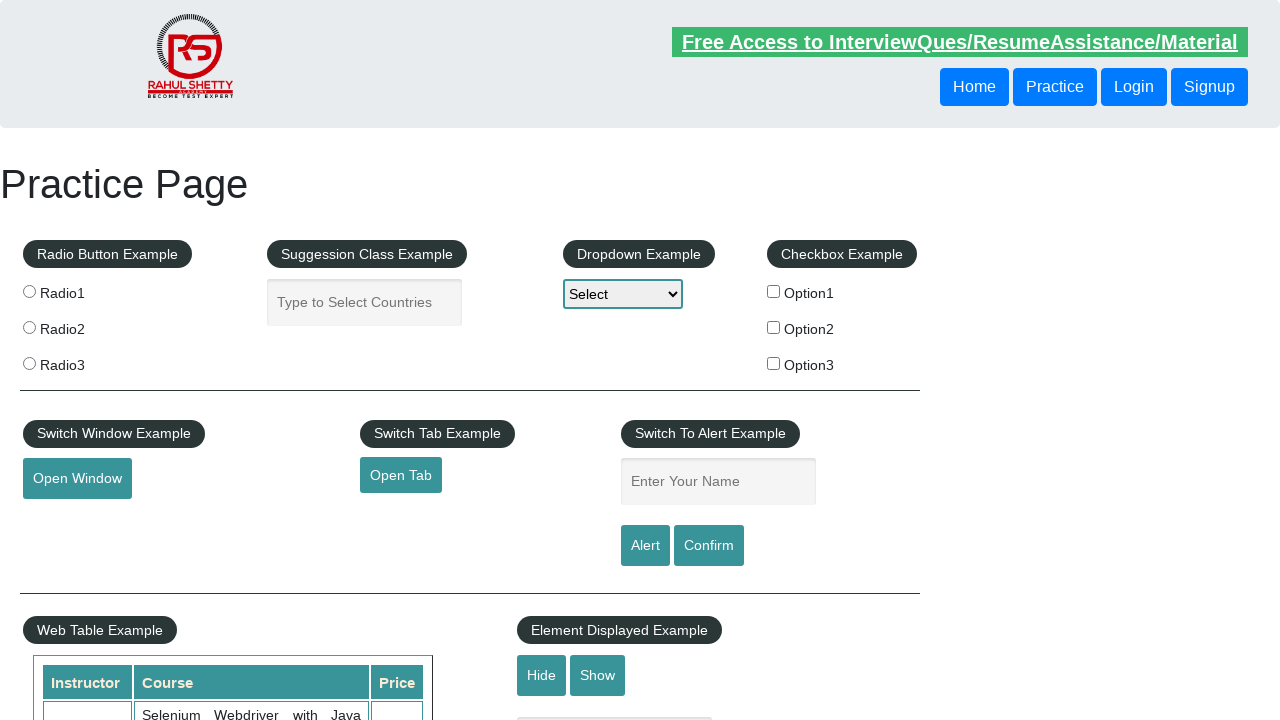

Filled name field with 'Surya DON' on #name
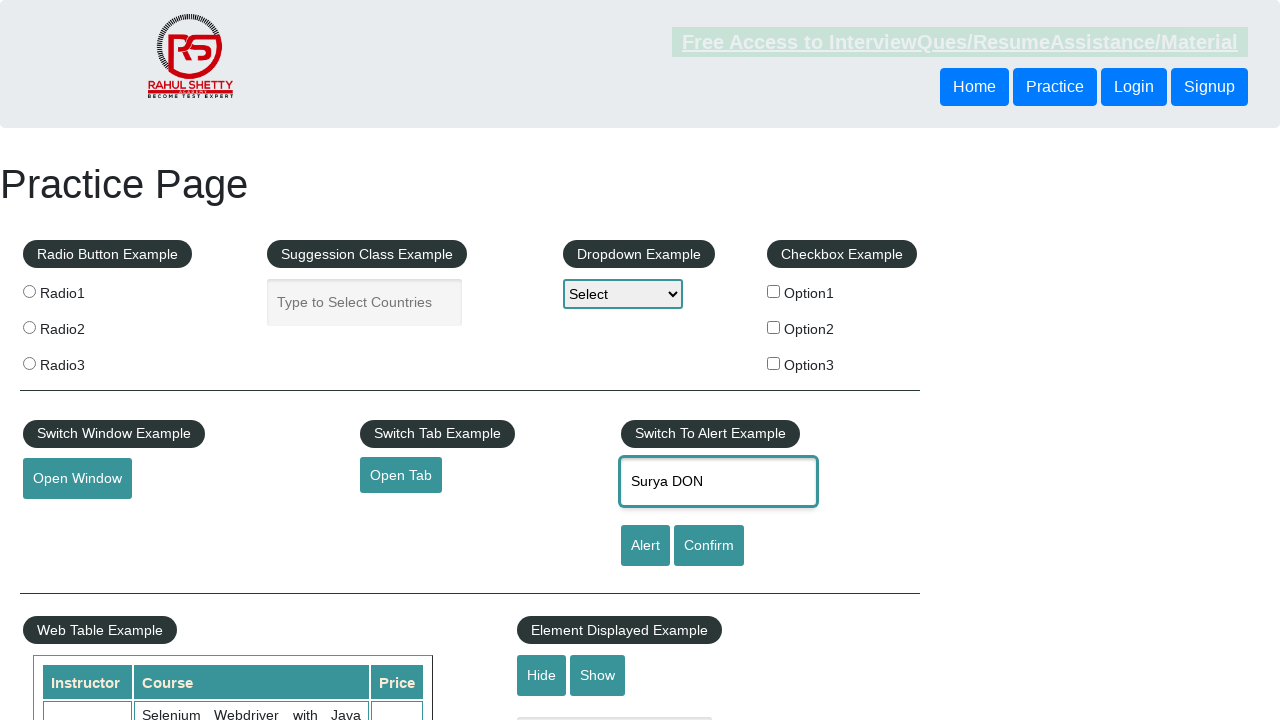

Clicked confirm button at (709, 546) on #confirmbtn
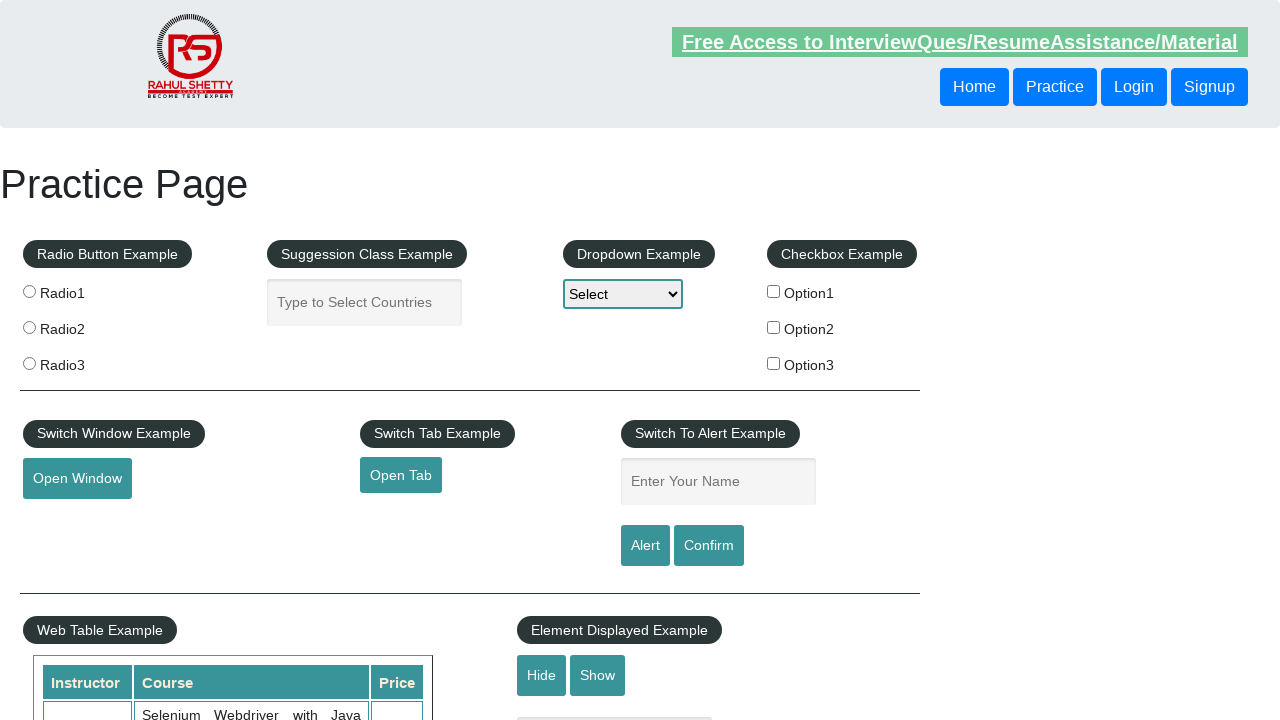

Set up alert dialog handler to accept
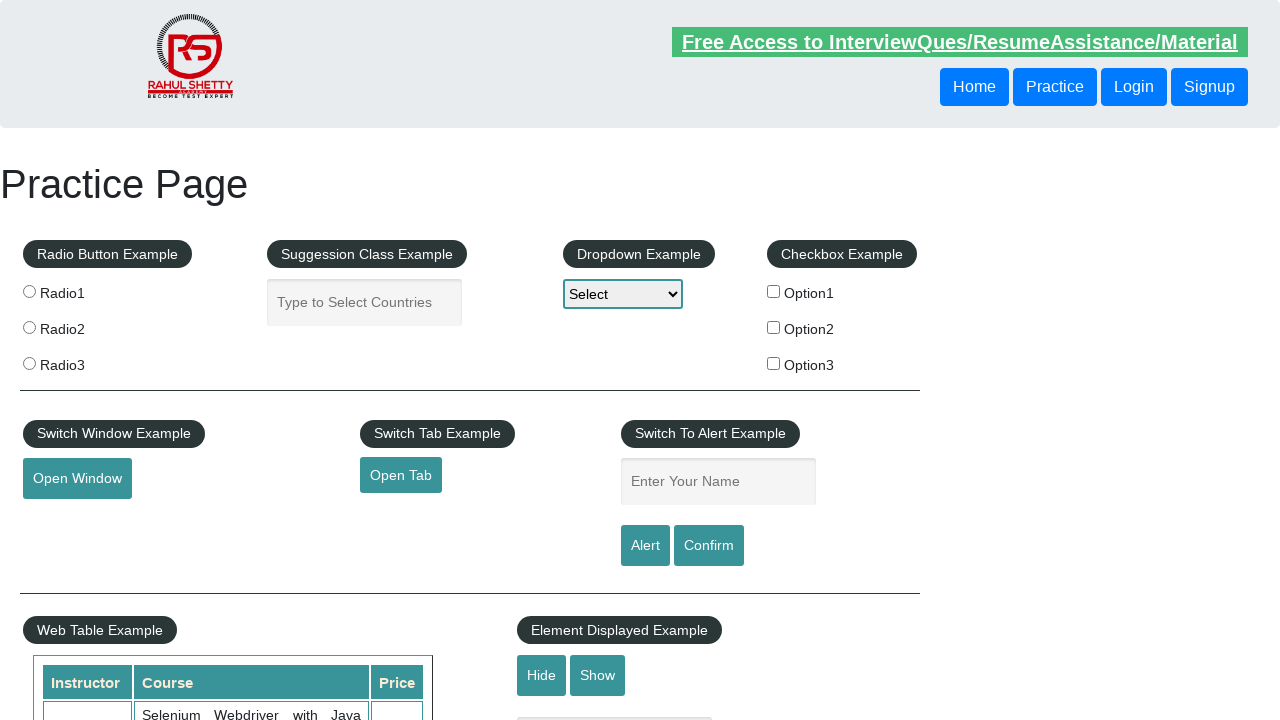

Waited for alert to be processed
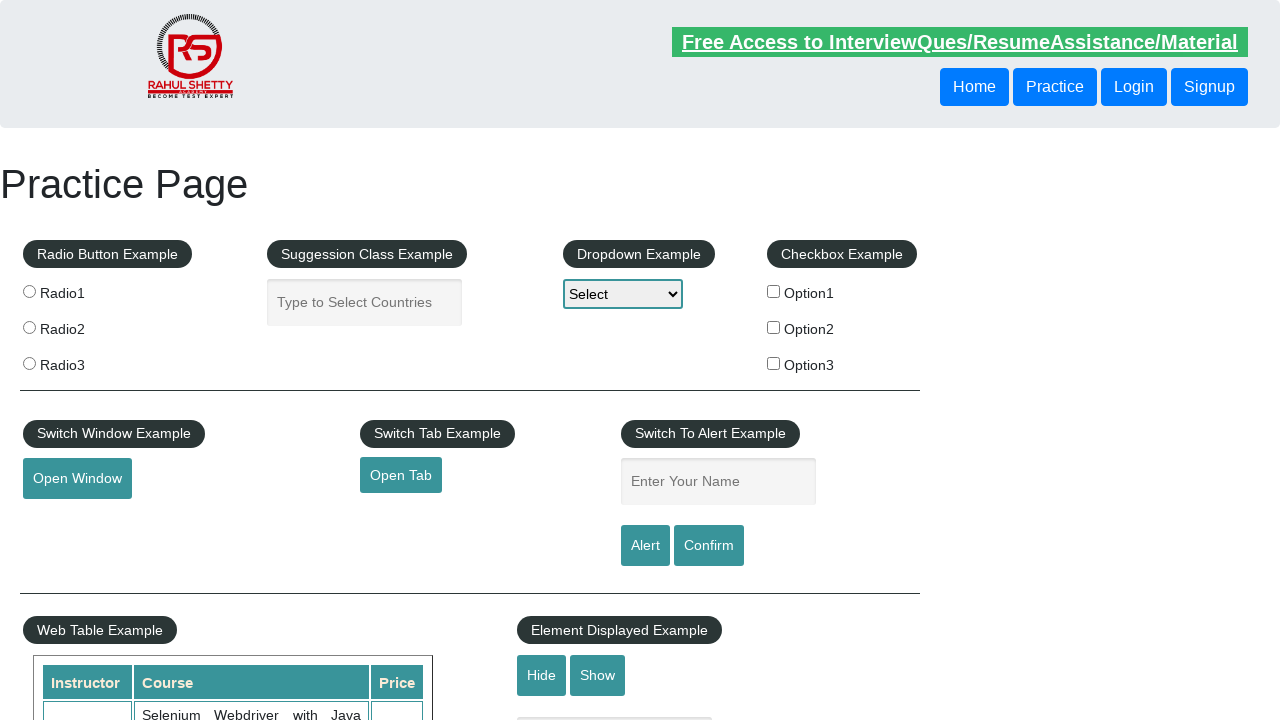

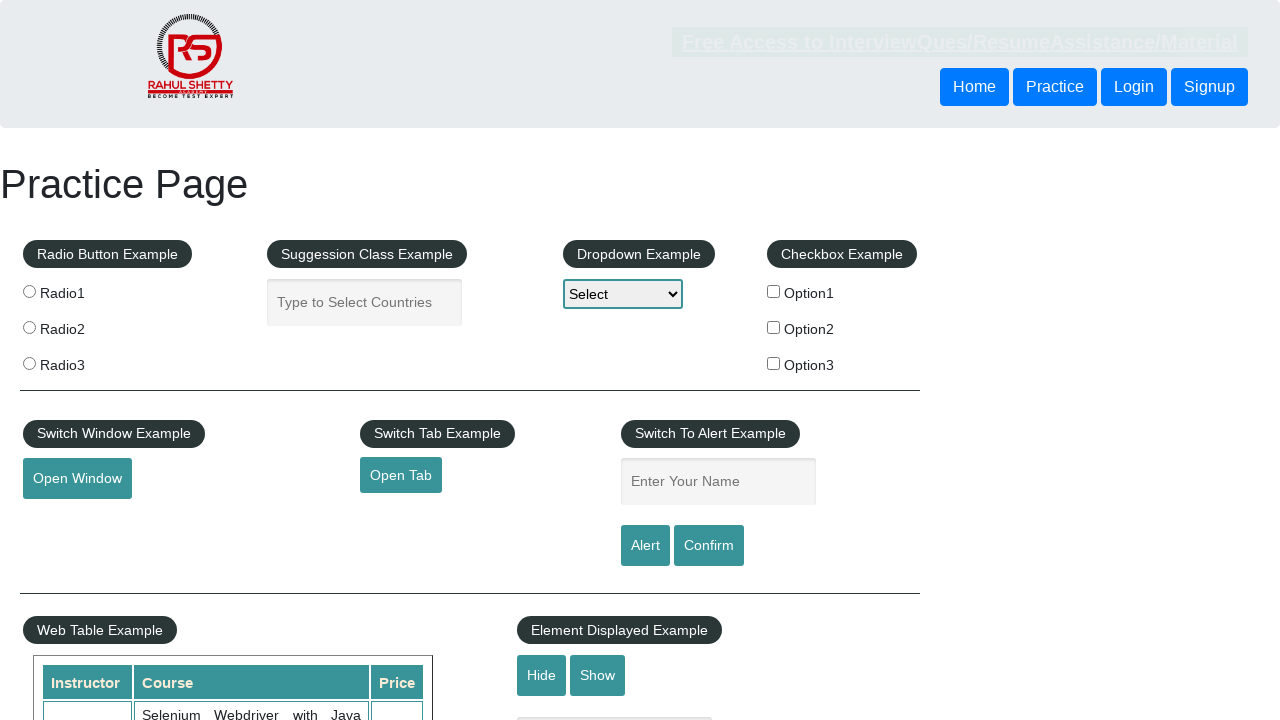